Tests clearing the complete state of all items by toggling the mark all checkbox

Starting URL: https://demo.playwright.dev/todomvc

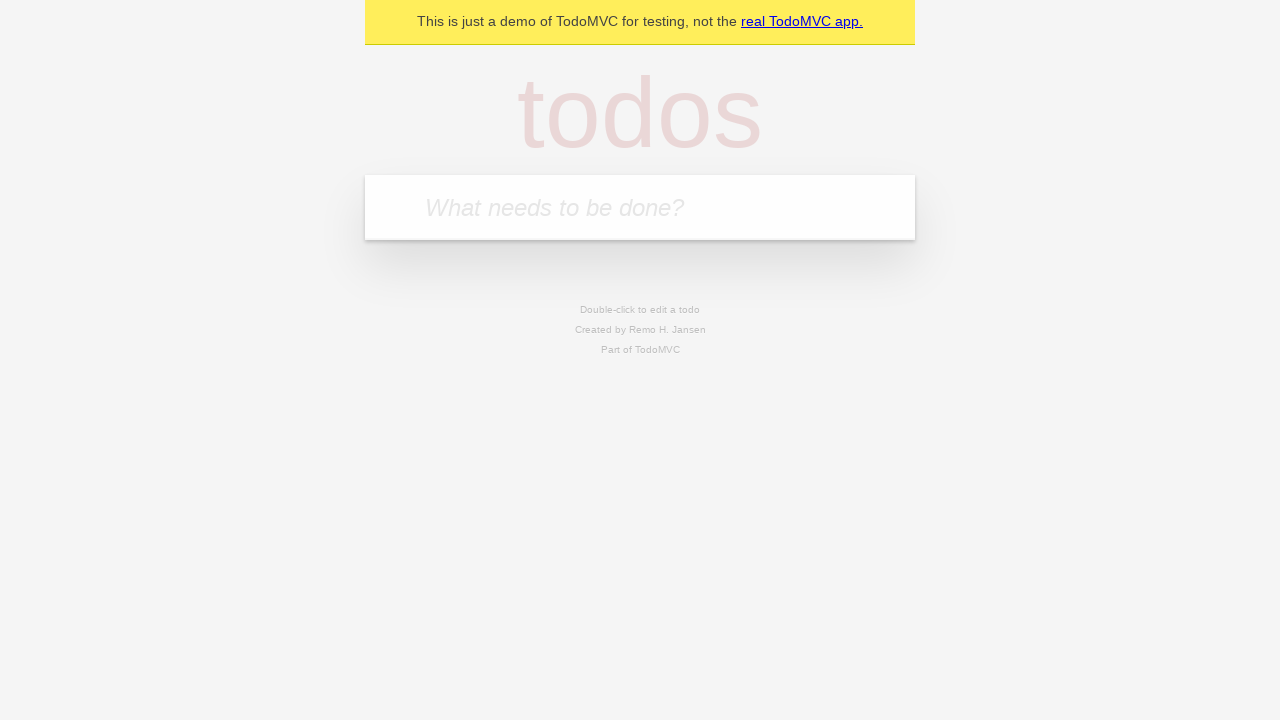

Filled todo input with 'buy some cheese' on internal:attr=[placeholder="What needs to be done?"i]
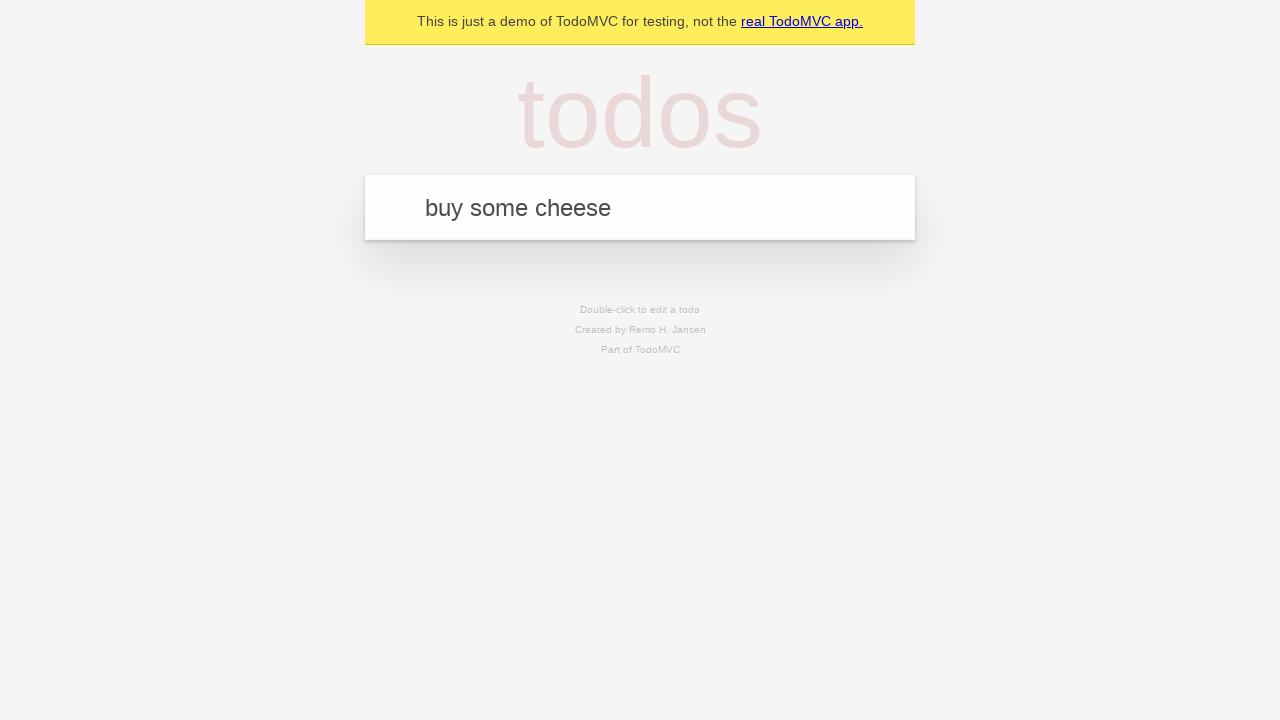

Pressed Enter to add first todo item on internal:attr=[placeholder="What needs to be done?"i]
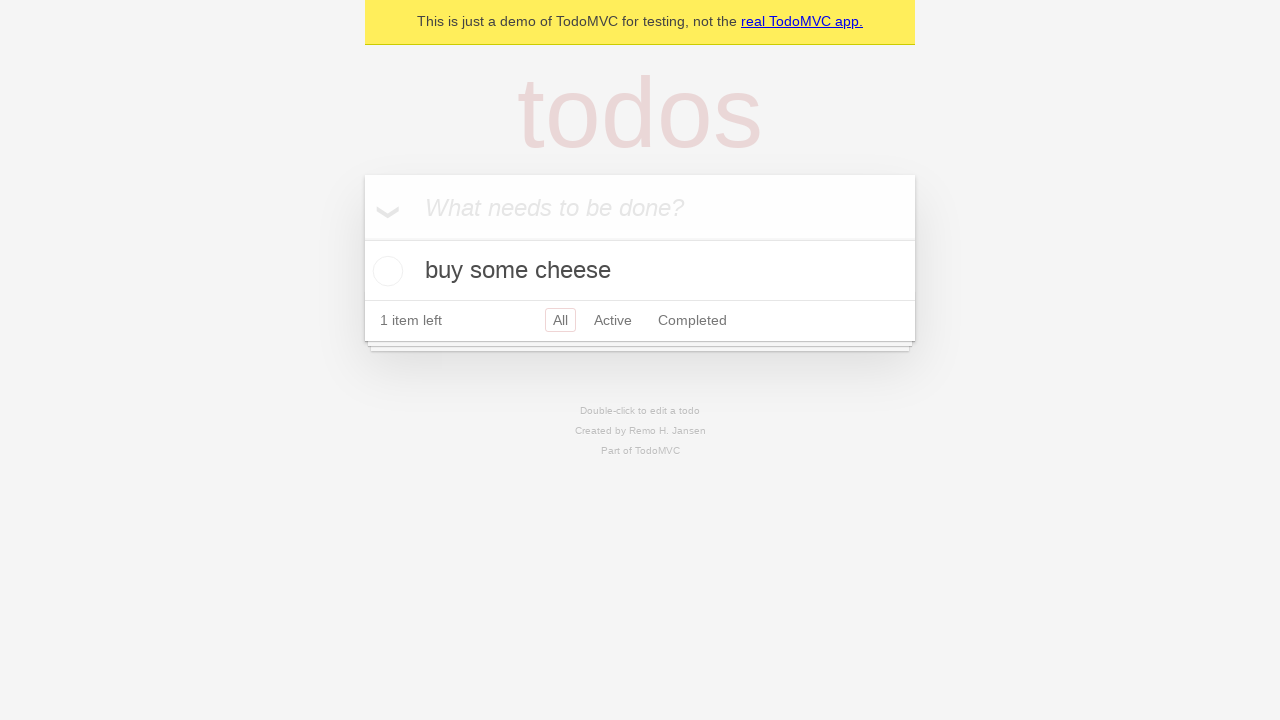

Filled todo input with 'feed the cat' on internal:attr=[placeholder="What needs to be done?"i]
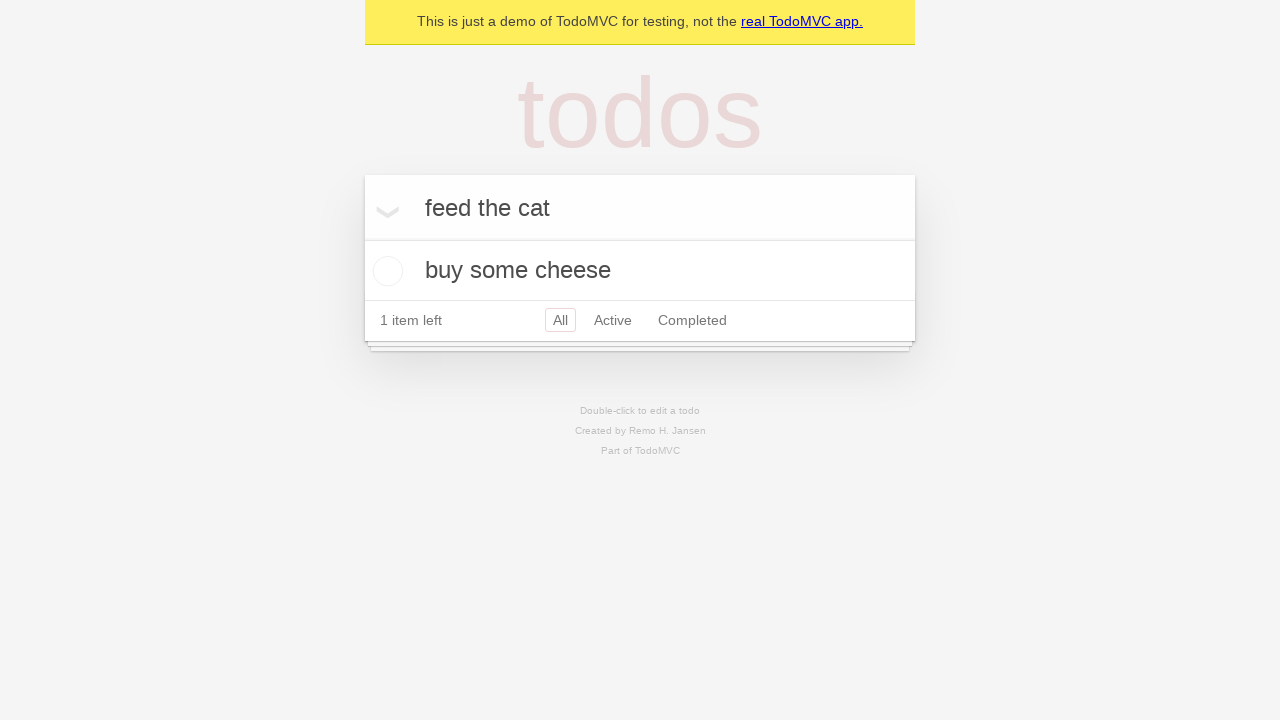

Pressed Enter to add second todo item on internal:attr=[placeholder="What needs to be done?"i]
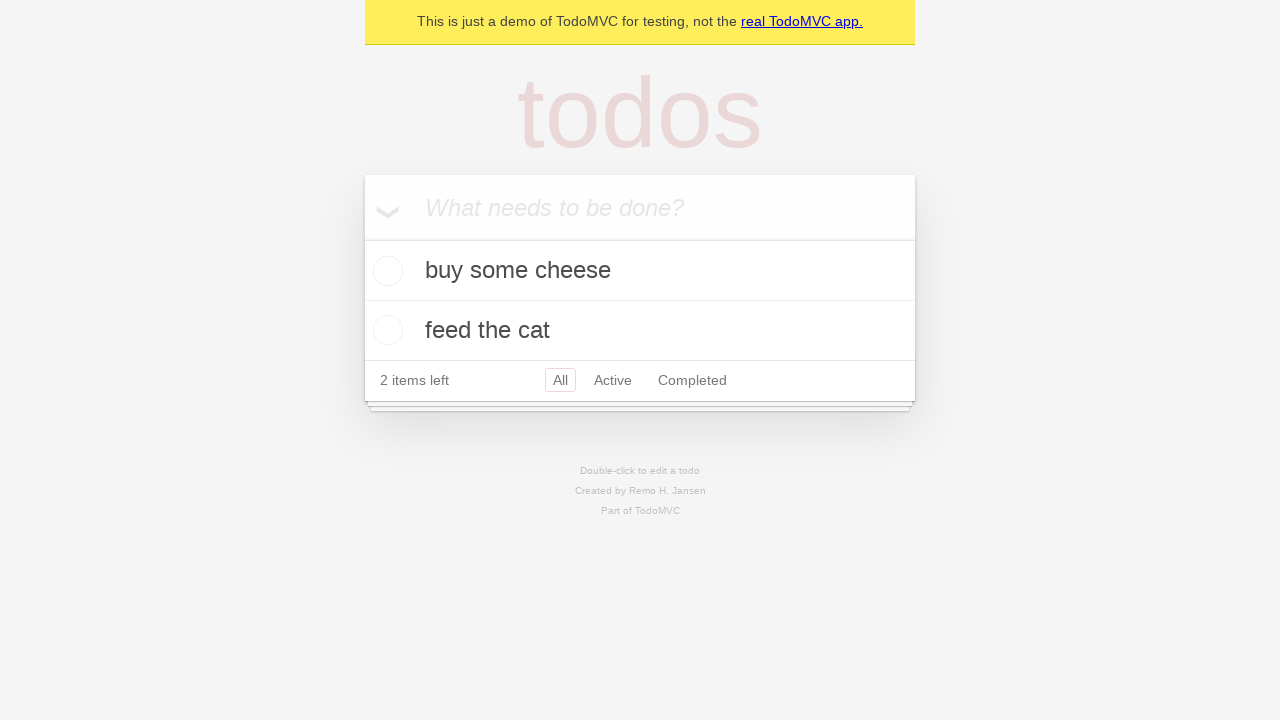

Filled todo input with 'book a doctors appointment' on internal:attr=[placeholder="What needs to be done?"i]
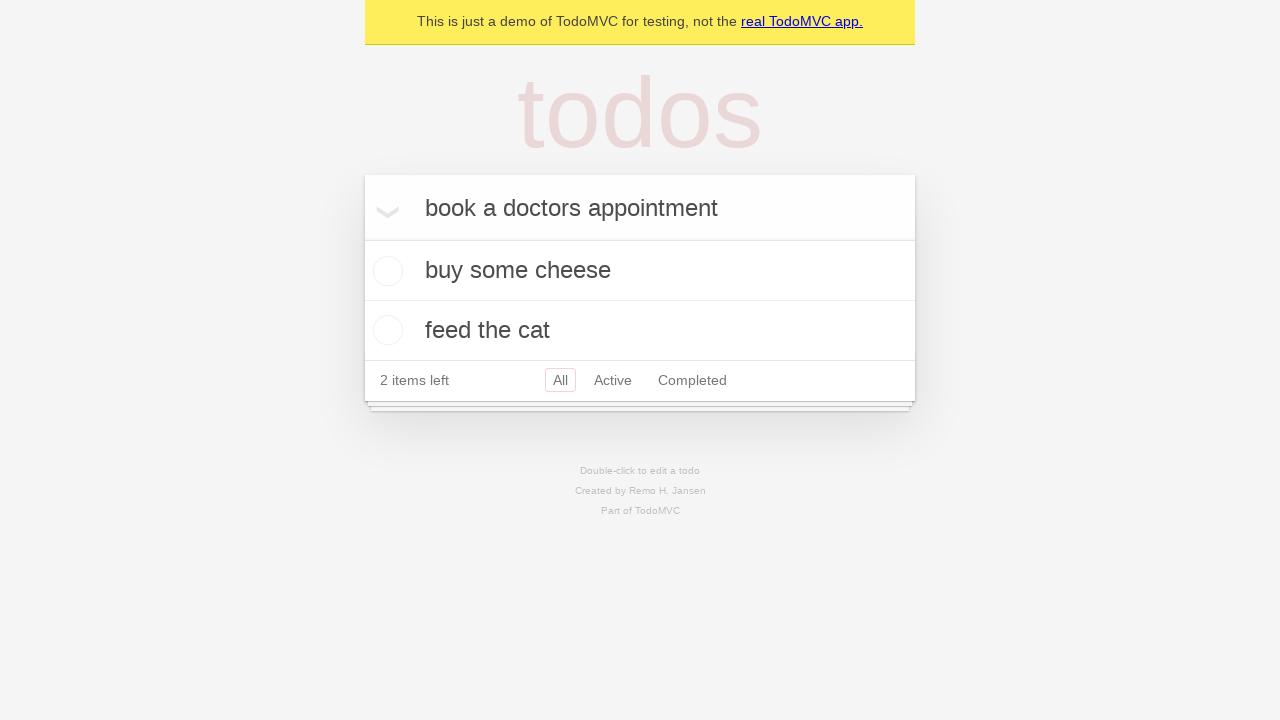

Pressed Enter to add third todo item on internal:attr=[placeholder="What needs to be done?"i]
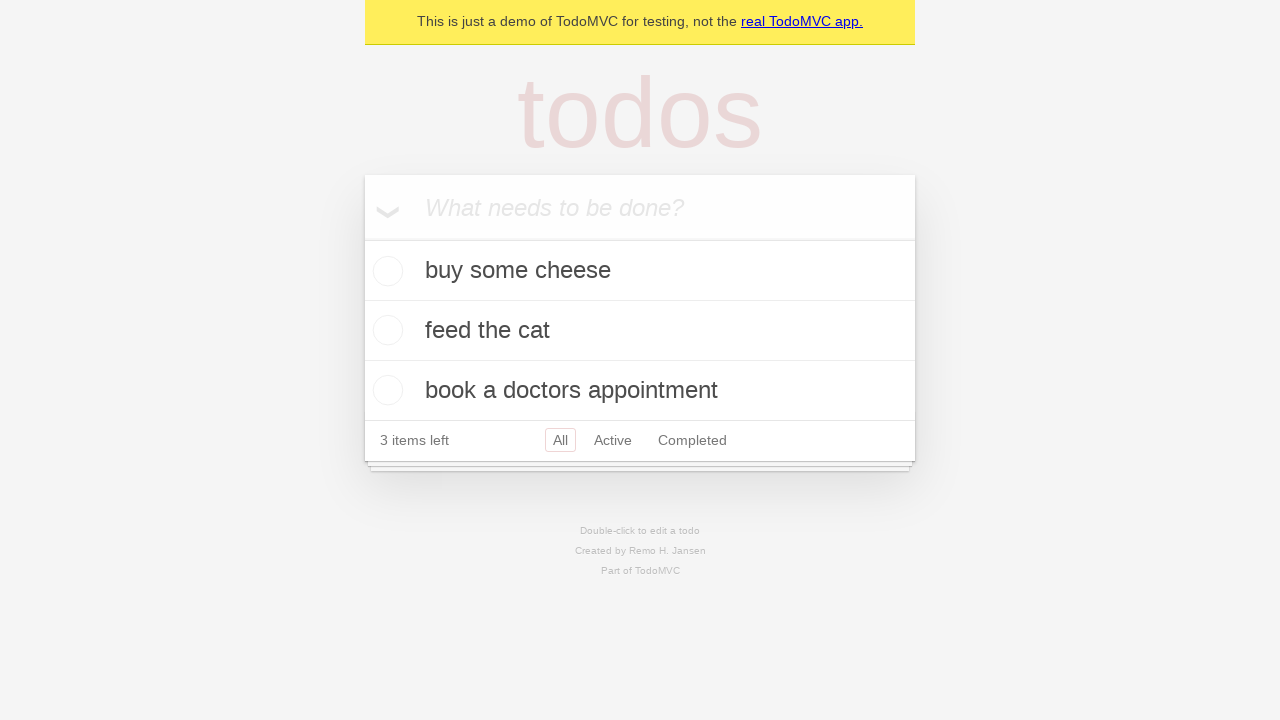

Checked 'Mark all as complete' checkbox to mark all items as complete at (362, 238) on internal:label="Mark all as complete"i
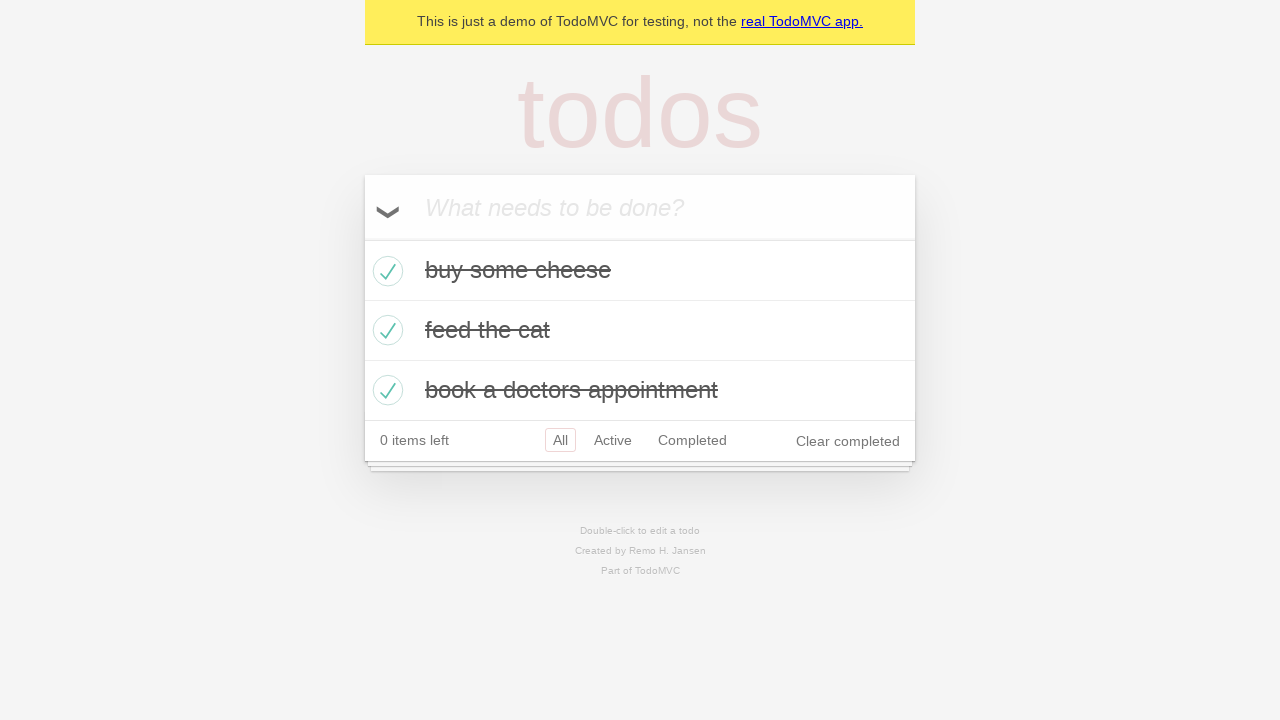

Unchecked 'Mark all as complete' checkbox to clear complete state of all items at (362, 238) on internal:label="Mark all as complete"i
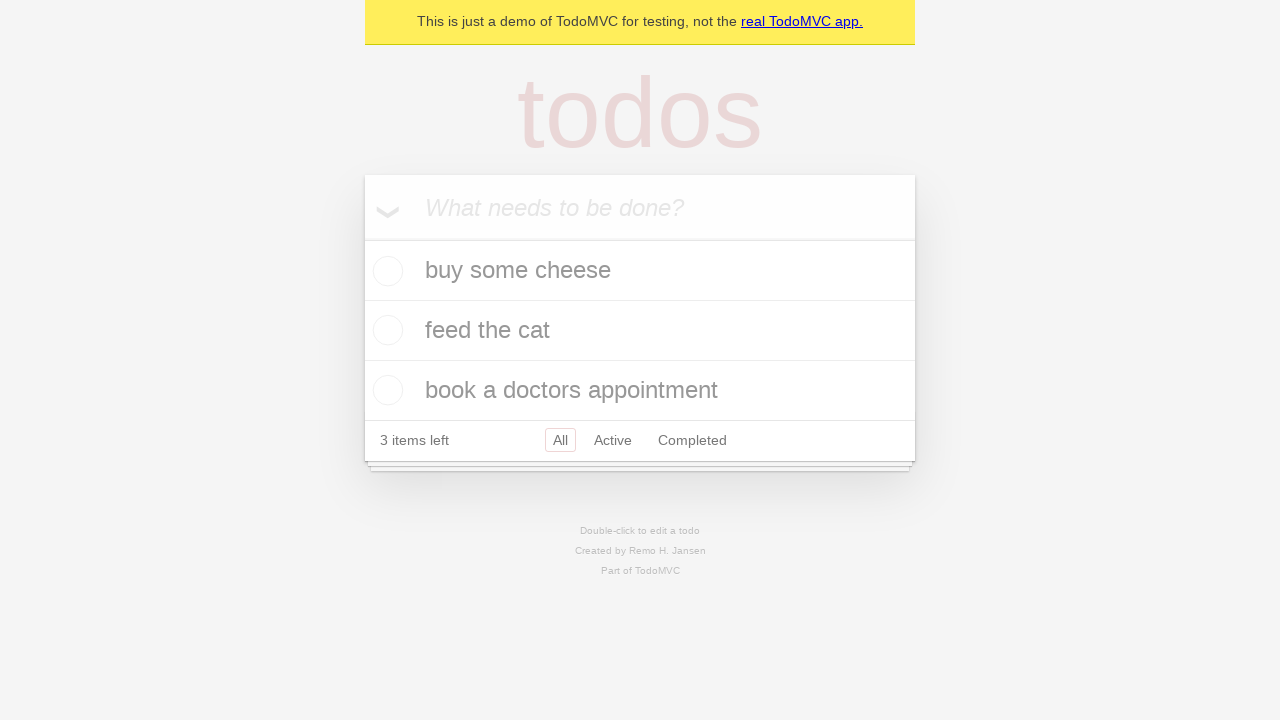

Waited for todo items to be uncompleted and visible
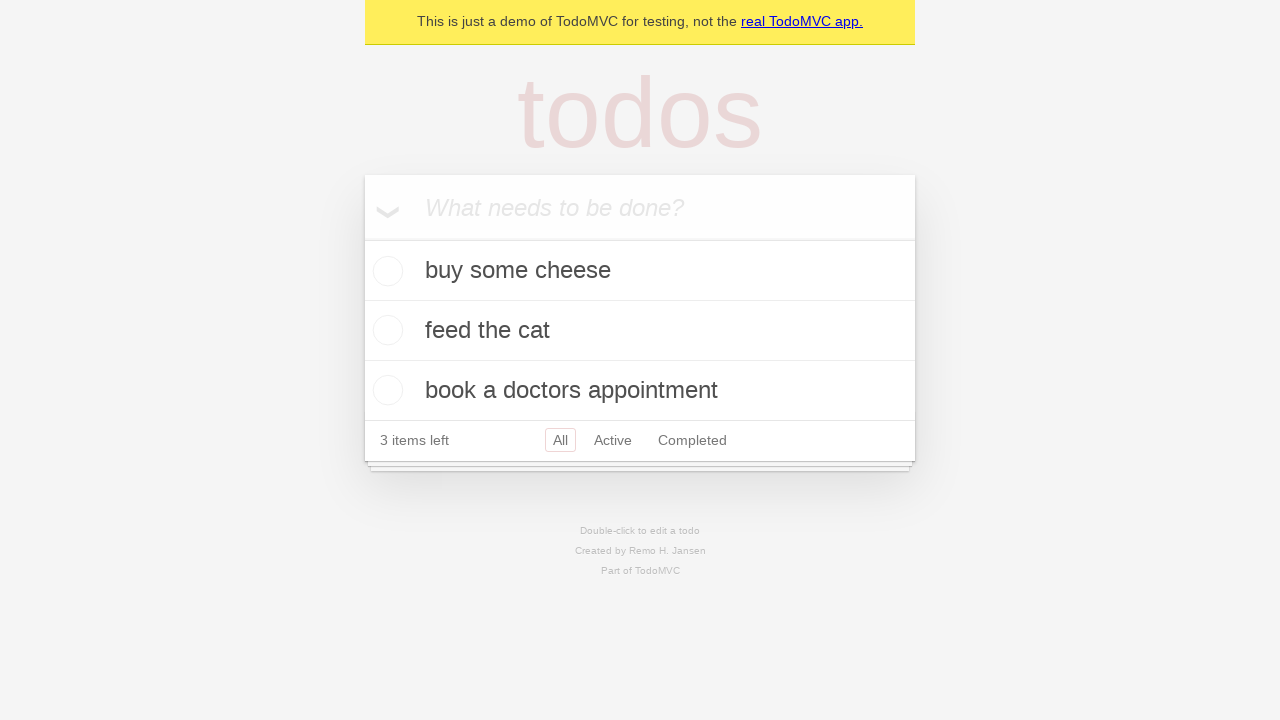

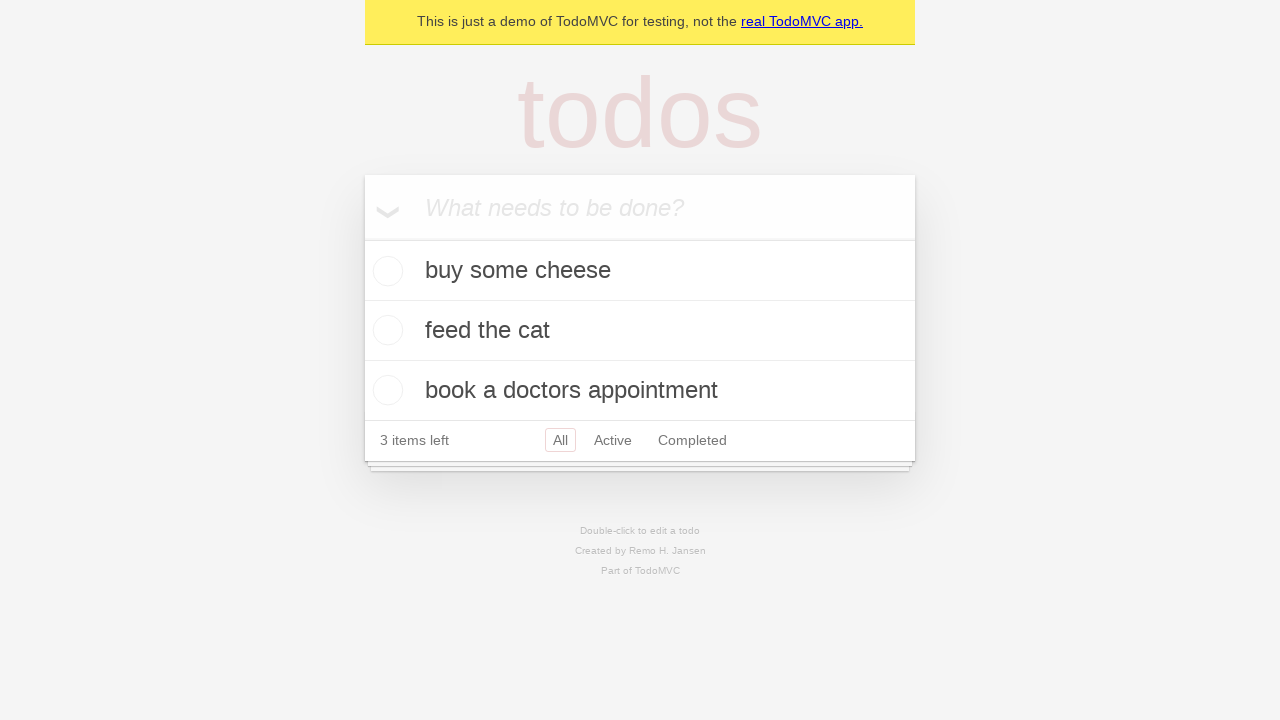